Tests a demo text box form by filling in username, email, current address, and permanent address fields on the DemoQA practice site.

Starting URL: https://demoqa.com/text-box

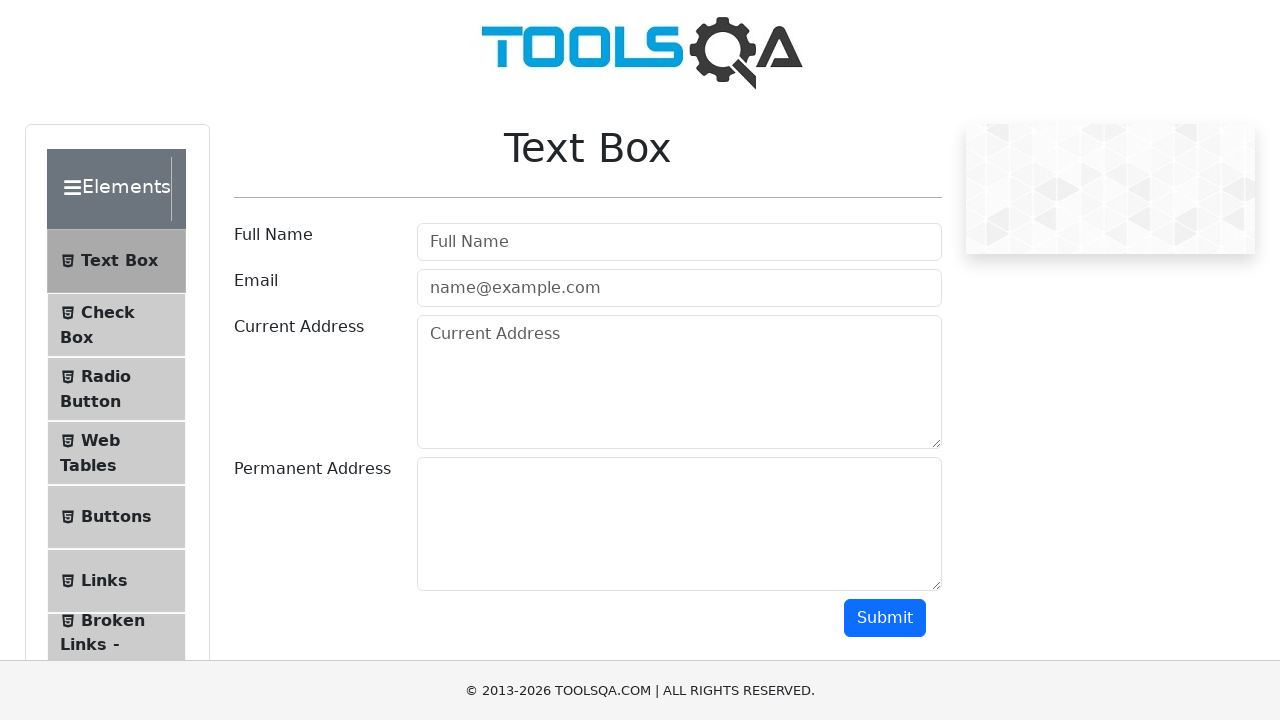

Filled username field with 'Dinesh' on #userName
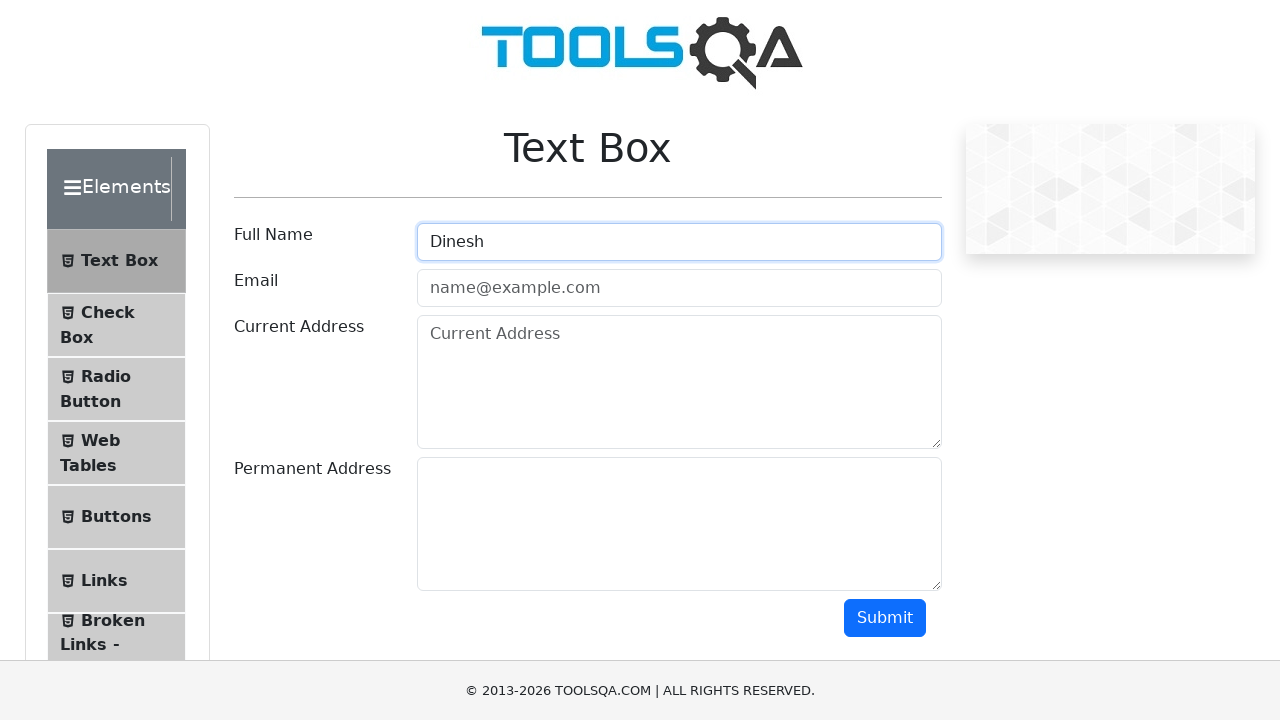

Filled email field with 'd.m@gmail.com' on #userEmail
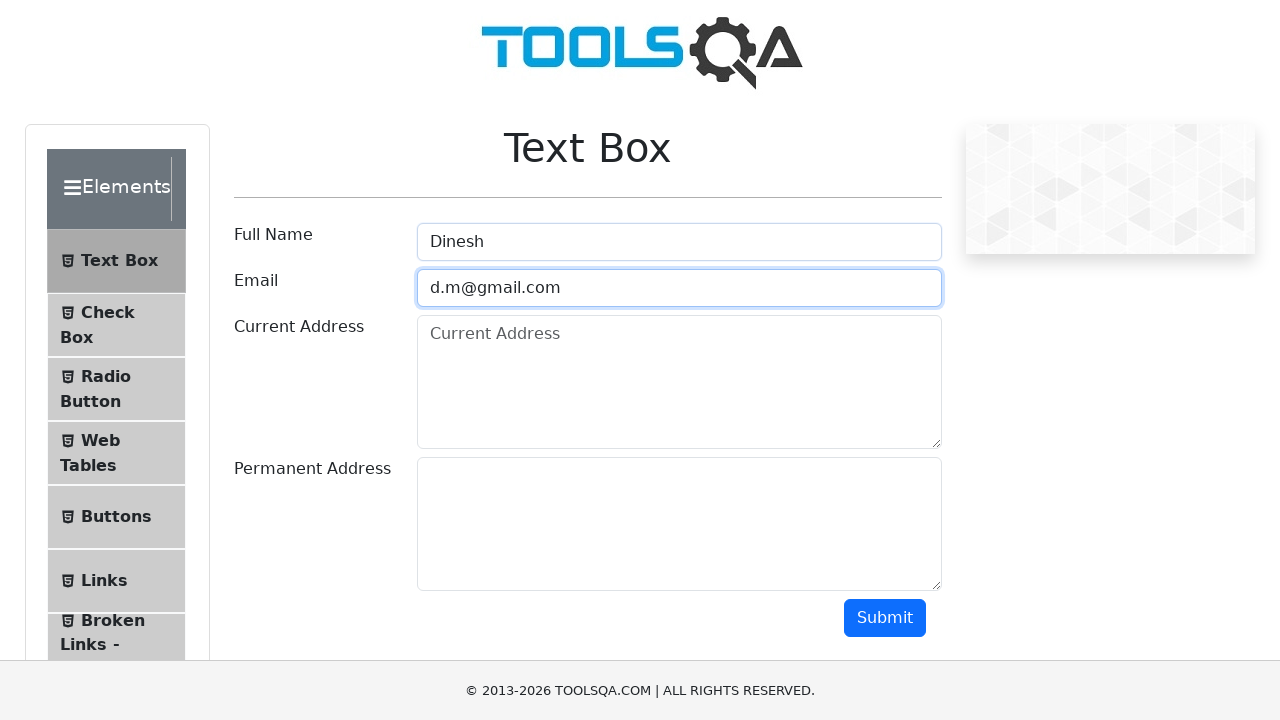

Filled current address field with 'Plano' on #currentAddress
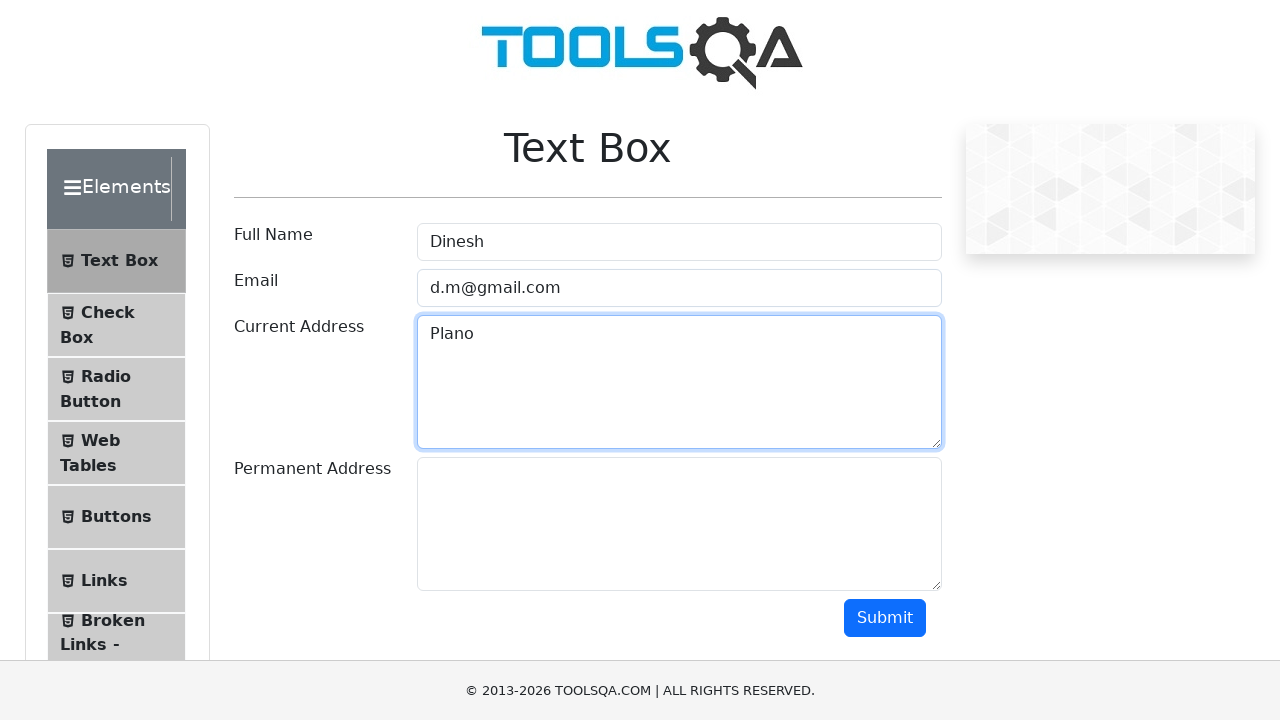

Filled permanent address field with 'India' on #permanentAddress
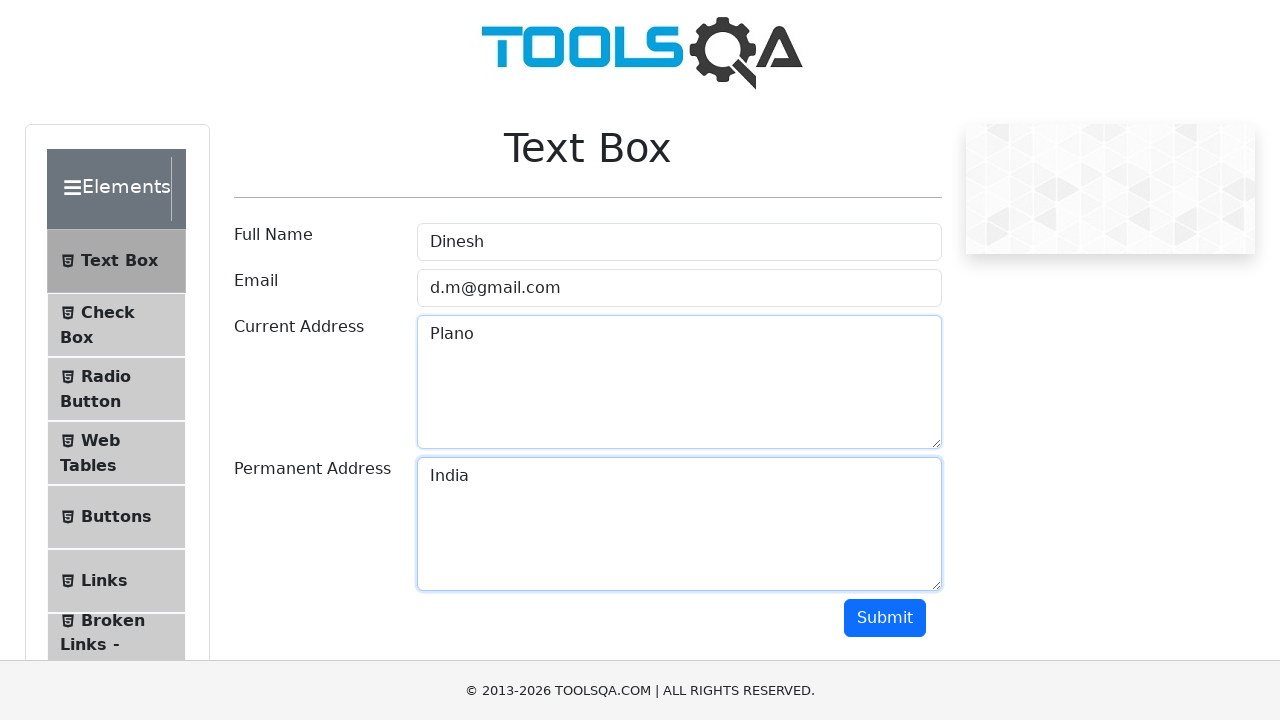

Updated permanent address field to 'India America' on textarea#permanentAddress
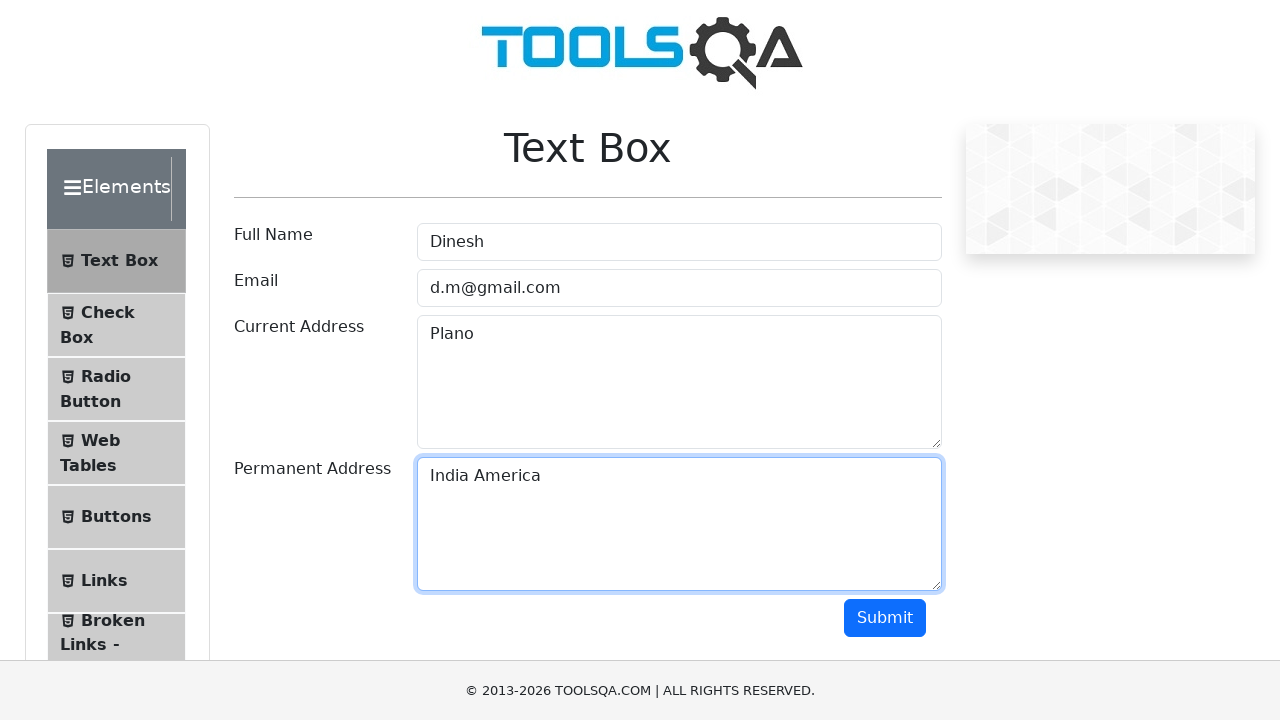

Scrolled submit button into view
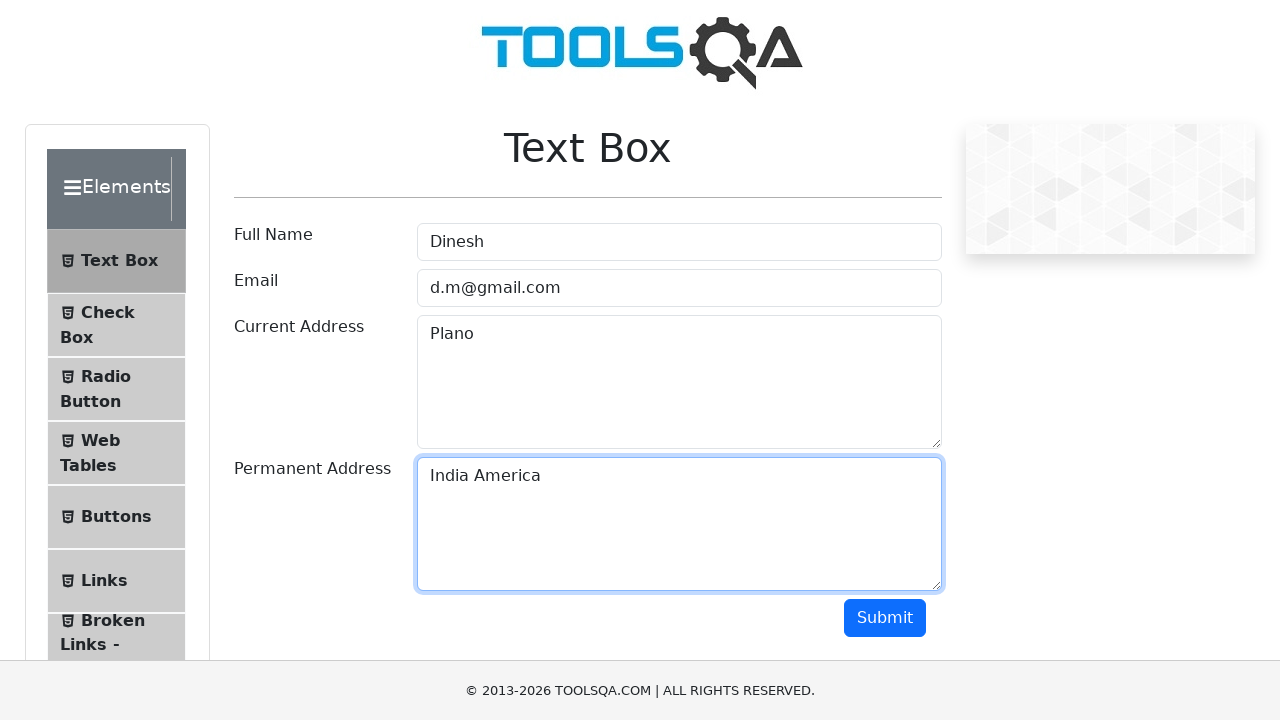

Clicked submit button to submit the form at (885, 618) on #submit
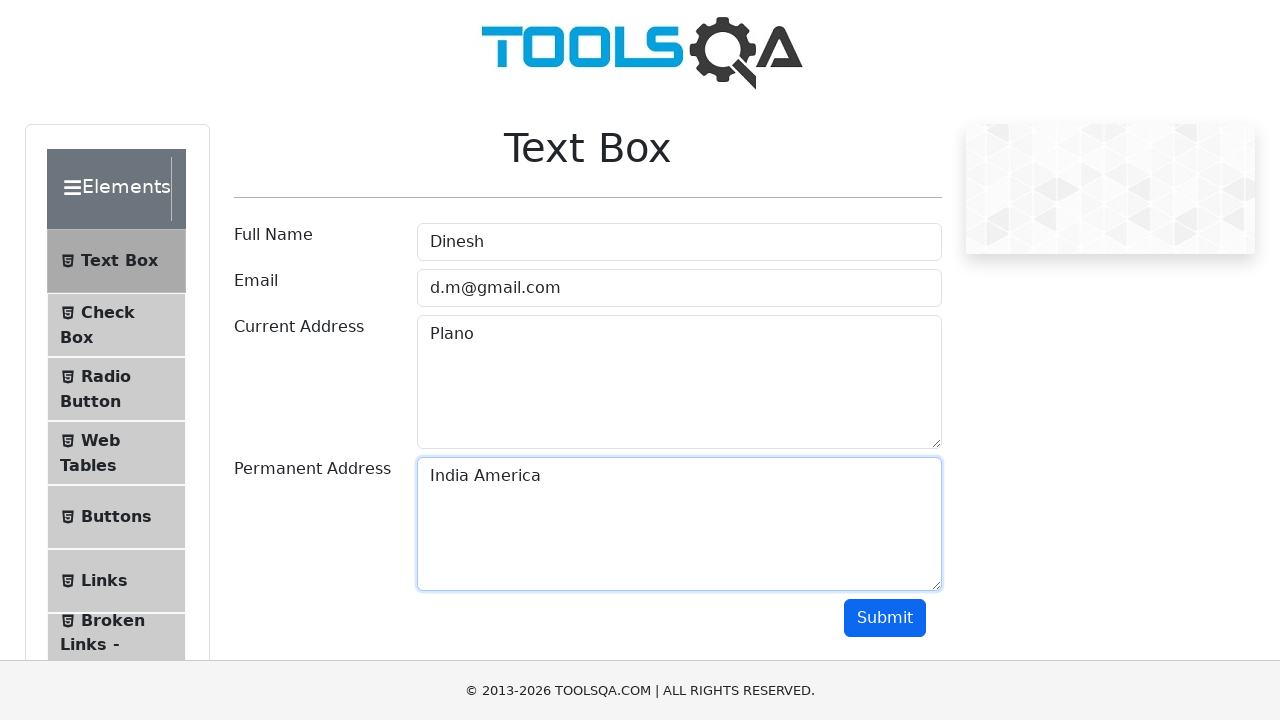

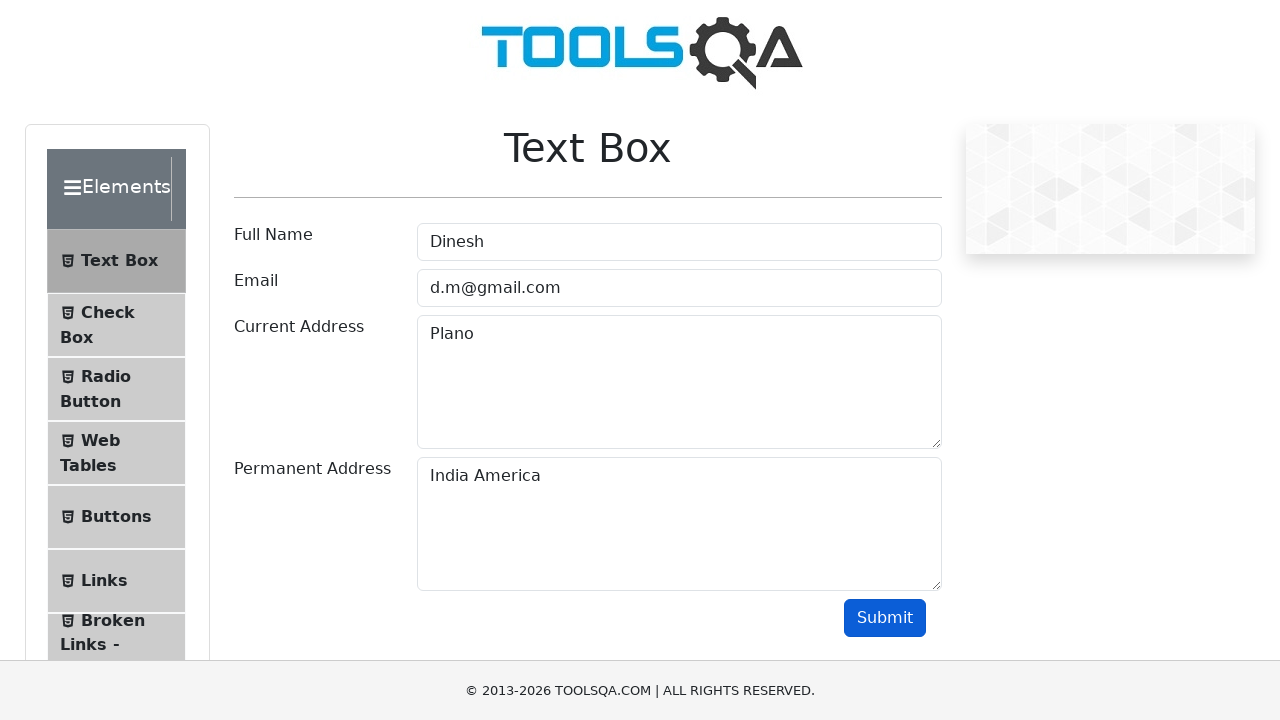